Navigates to the Ubuntu homepage and verifies the page loads successfully

Starting URL: https://www.ubuntu.com/

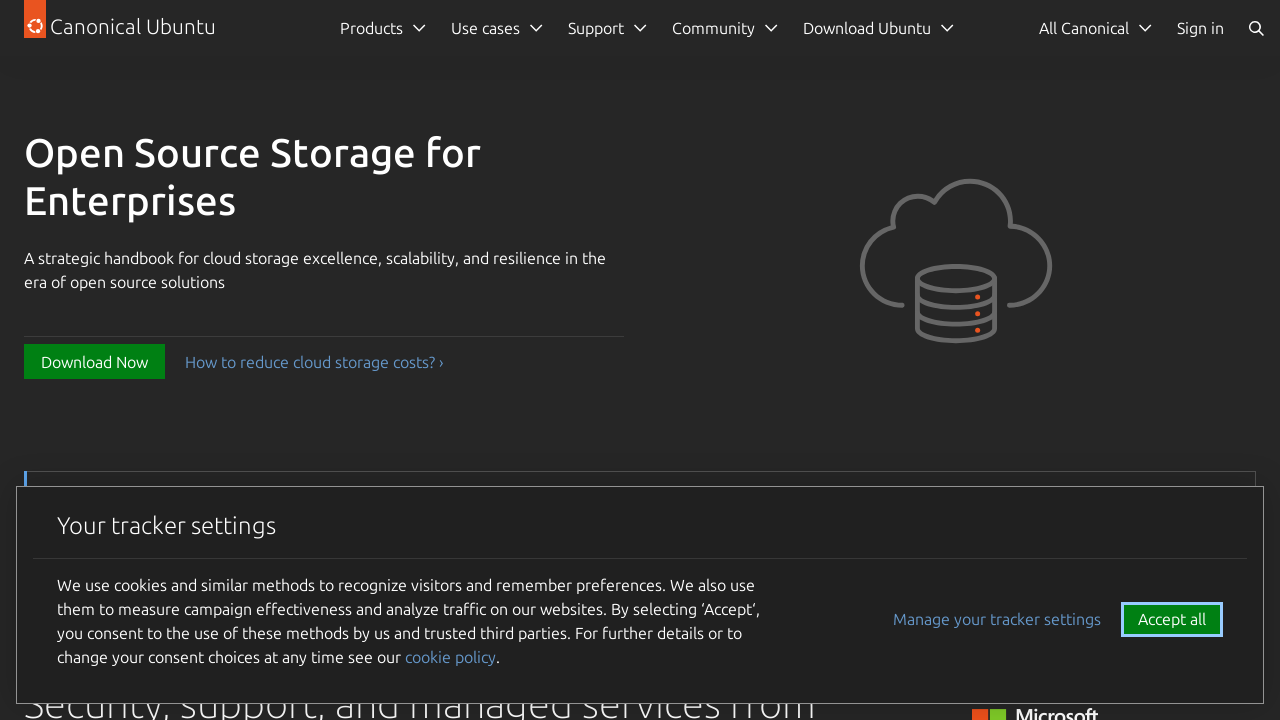

Navigated to Ubuntu homepage
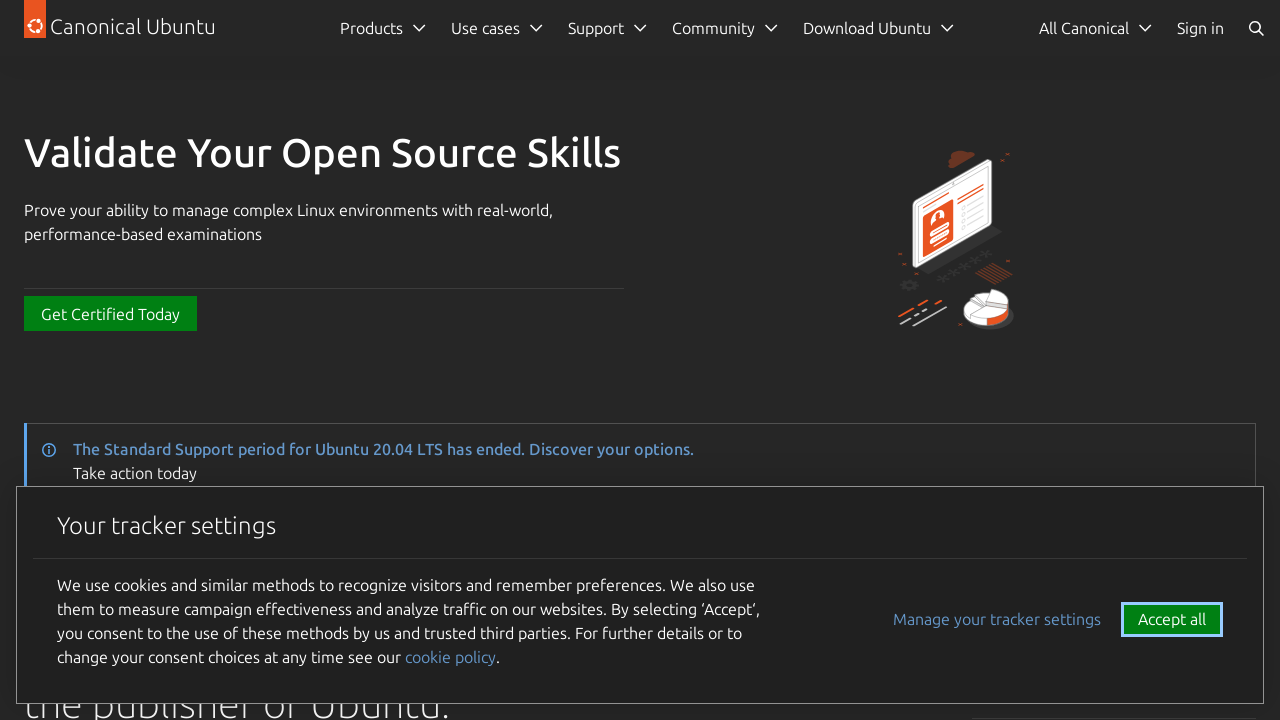

Page DOM content loaded successfully
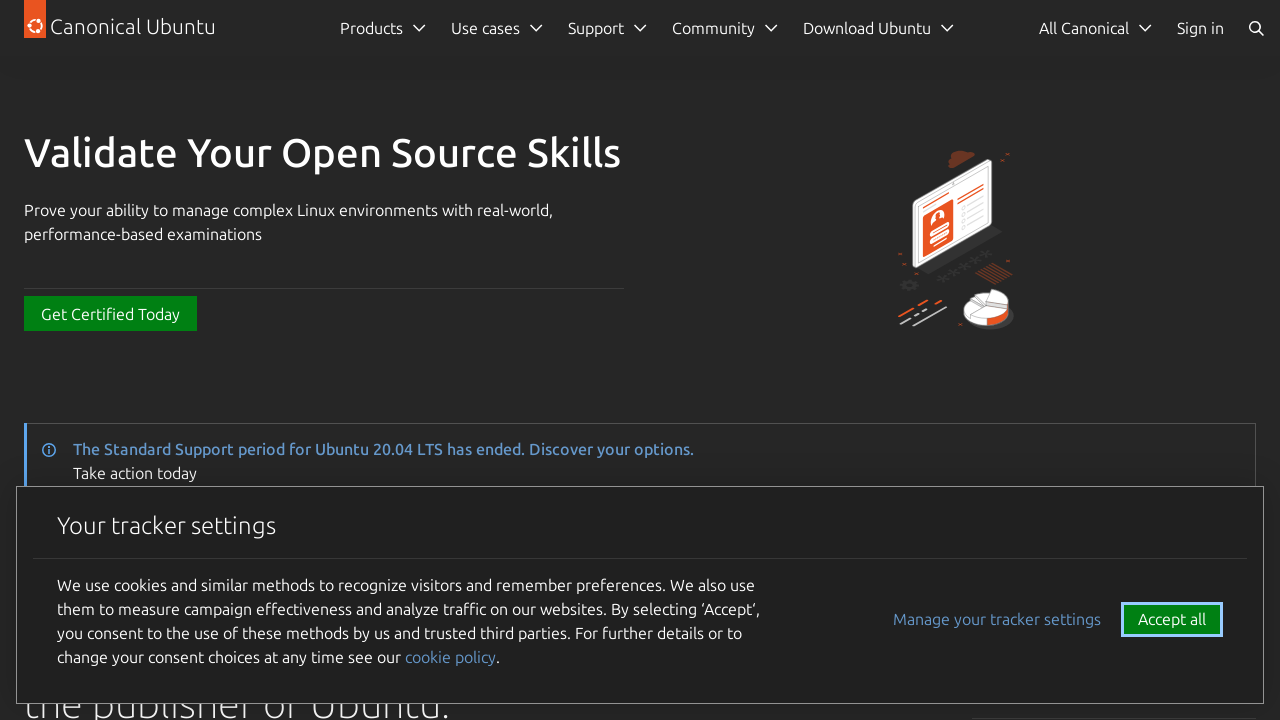

Verified page has a title
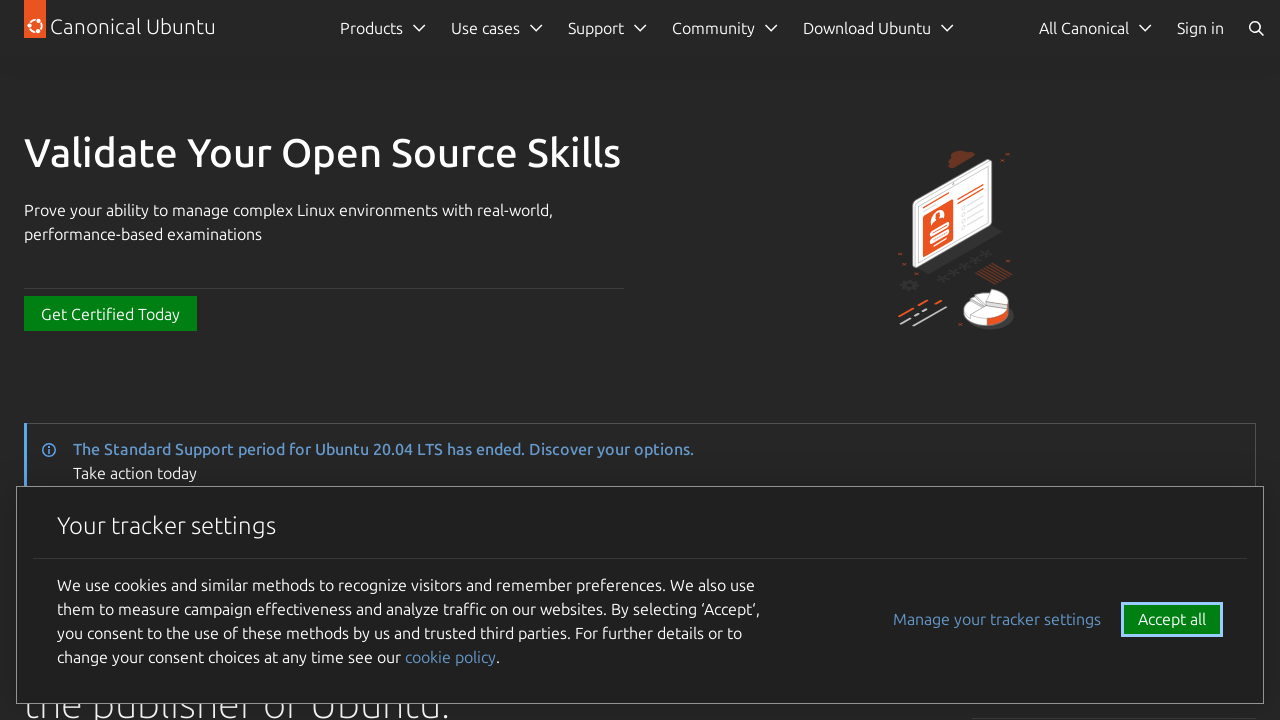

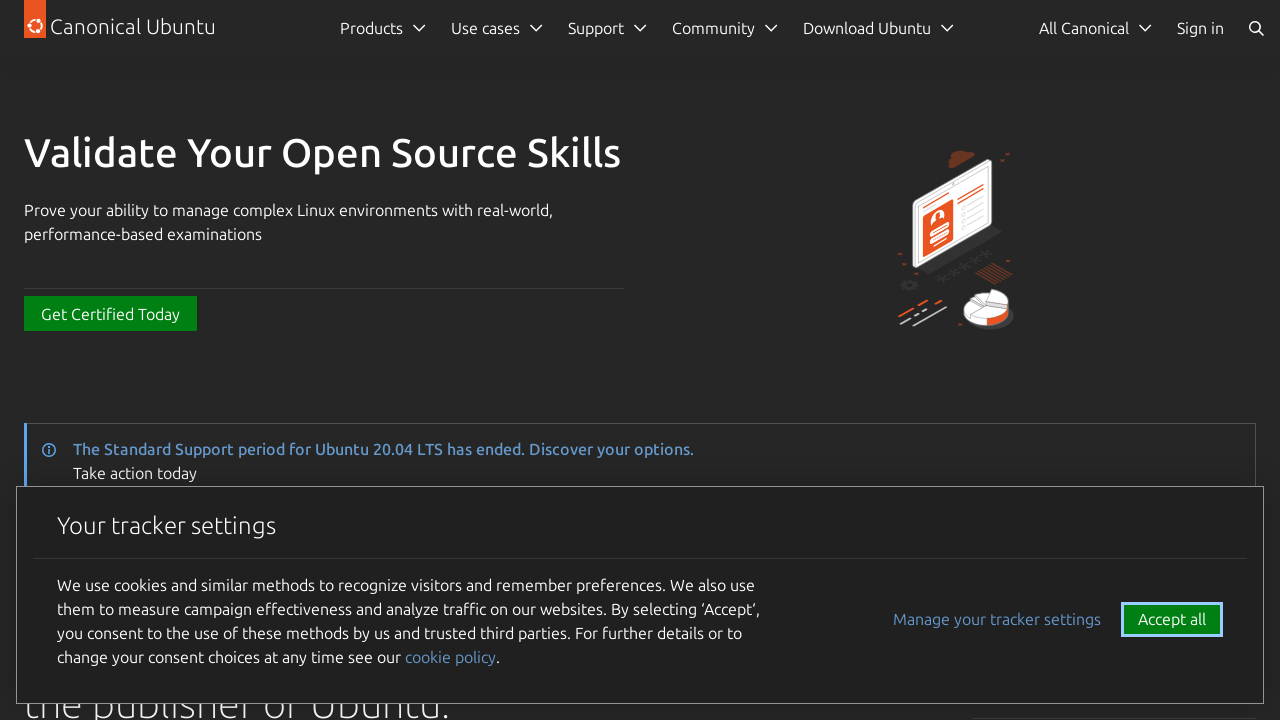